Tests that a webpage can be loaded and its full dimensions can be determined, then resizes the viewport to match the full page scroll dimensions to verify complete page rendering.

Starting URL: https://movie.douban.com/top250

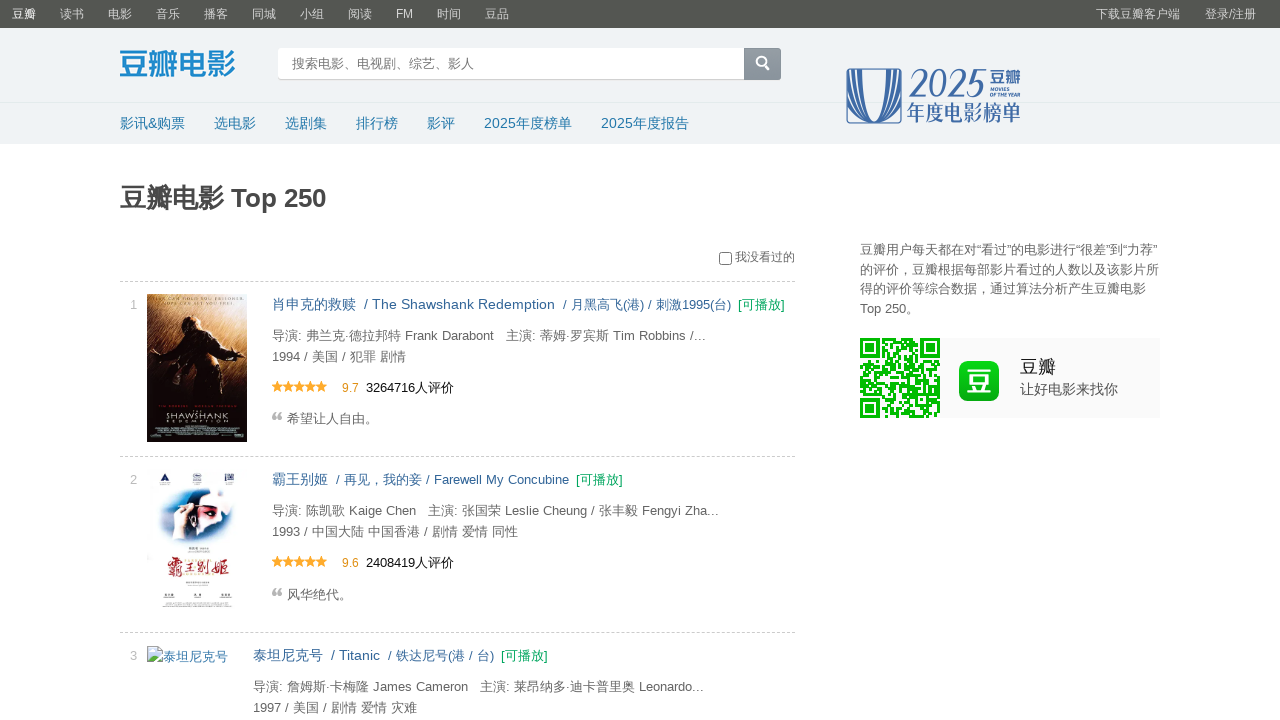

Waited for page to reach networkidle state
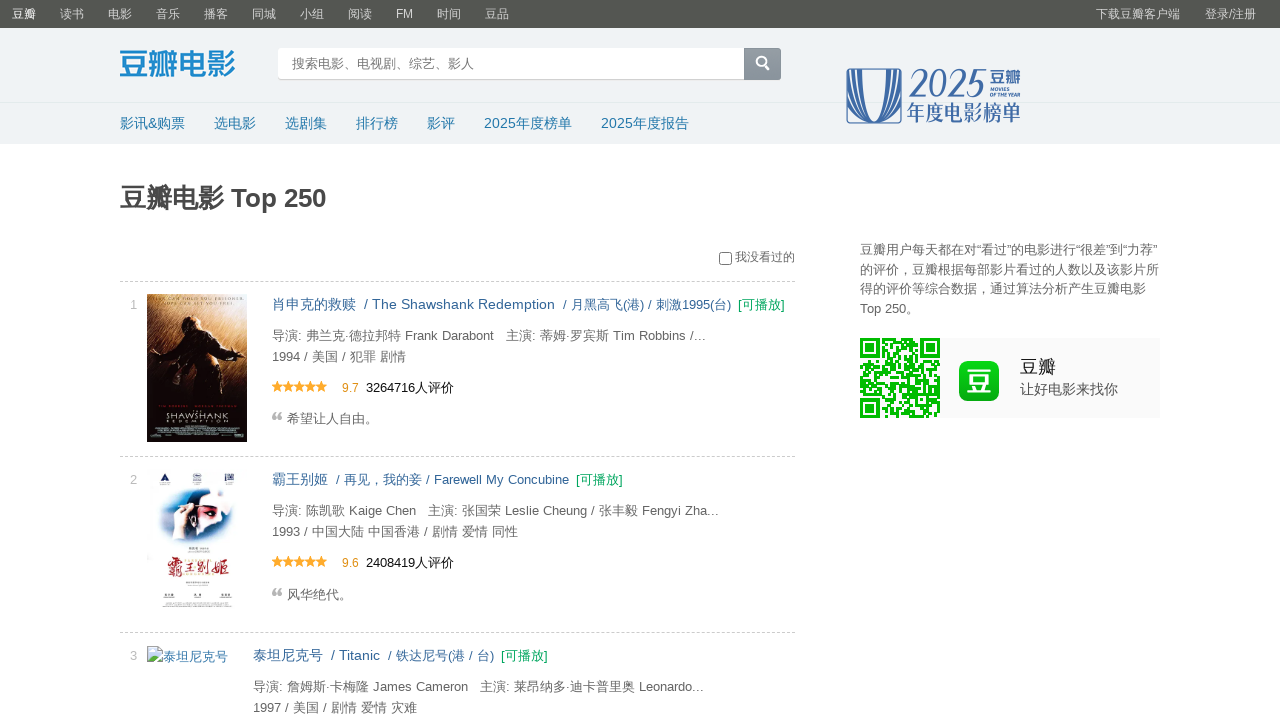

Retrieved full page width using JavaScript
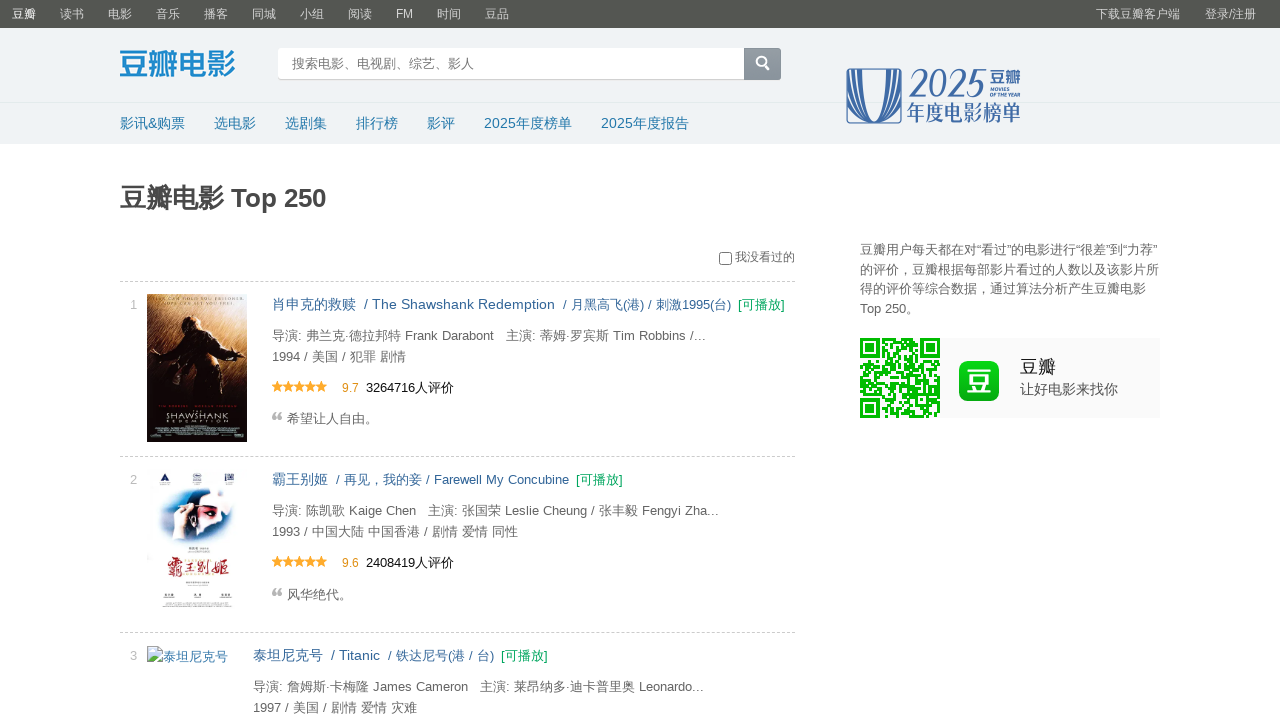

Retrieved full page height using JavaScript
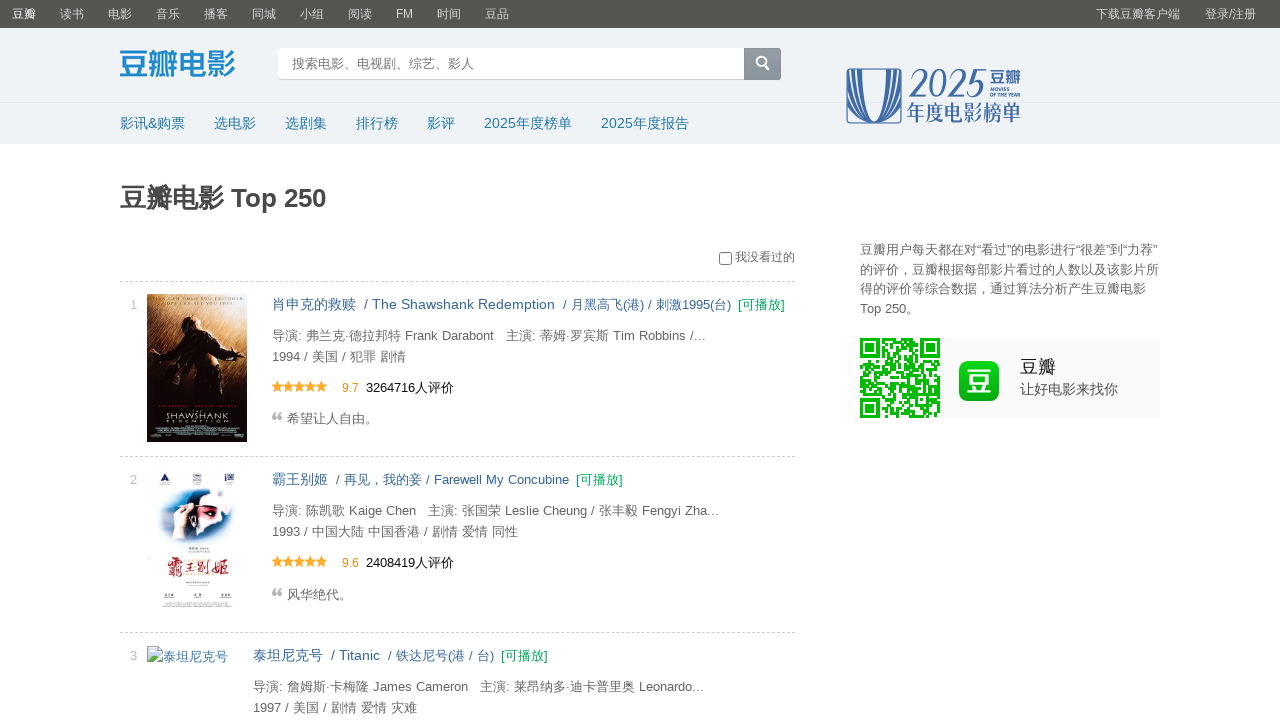

Resized viewport to full page dimensions: 1280x4849
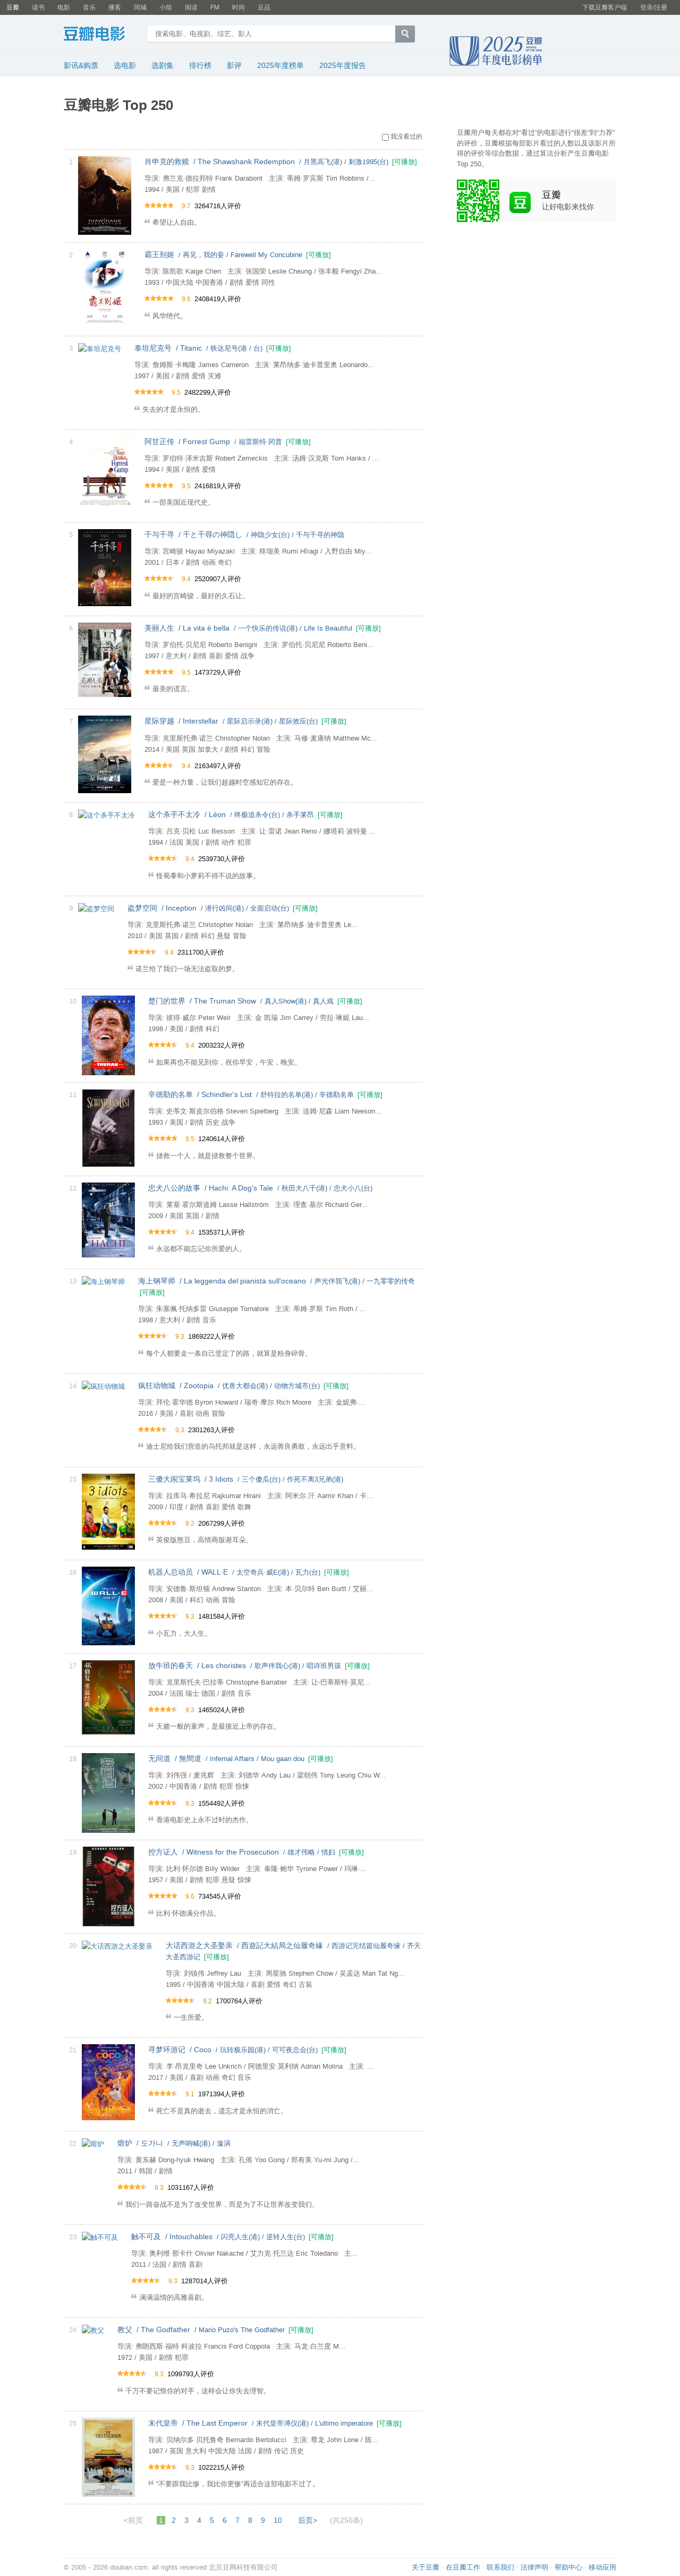

Waited 1 second for page reflow after viewport resize
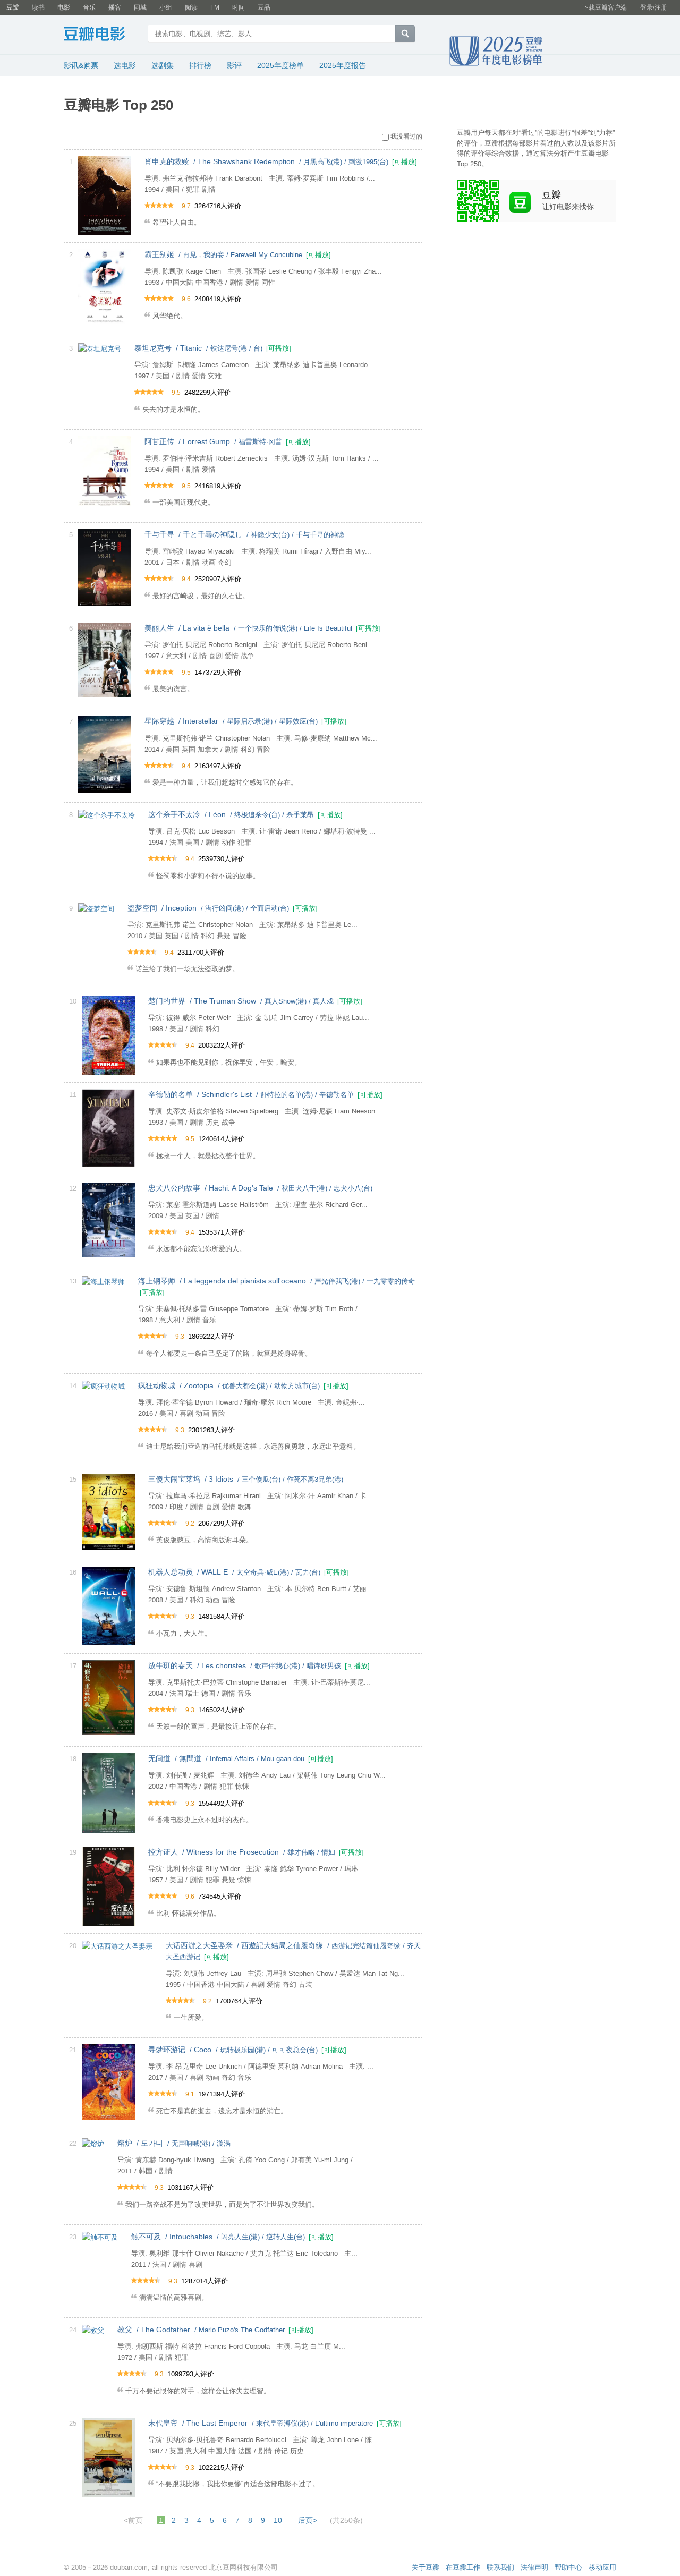

Verified page body element is accessible at full viewport size
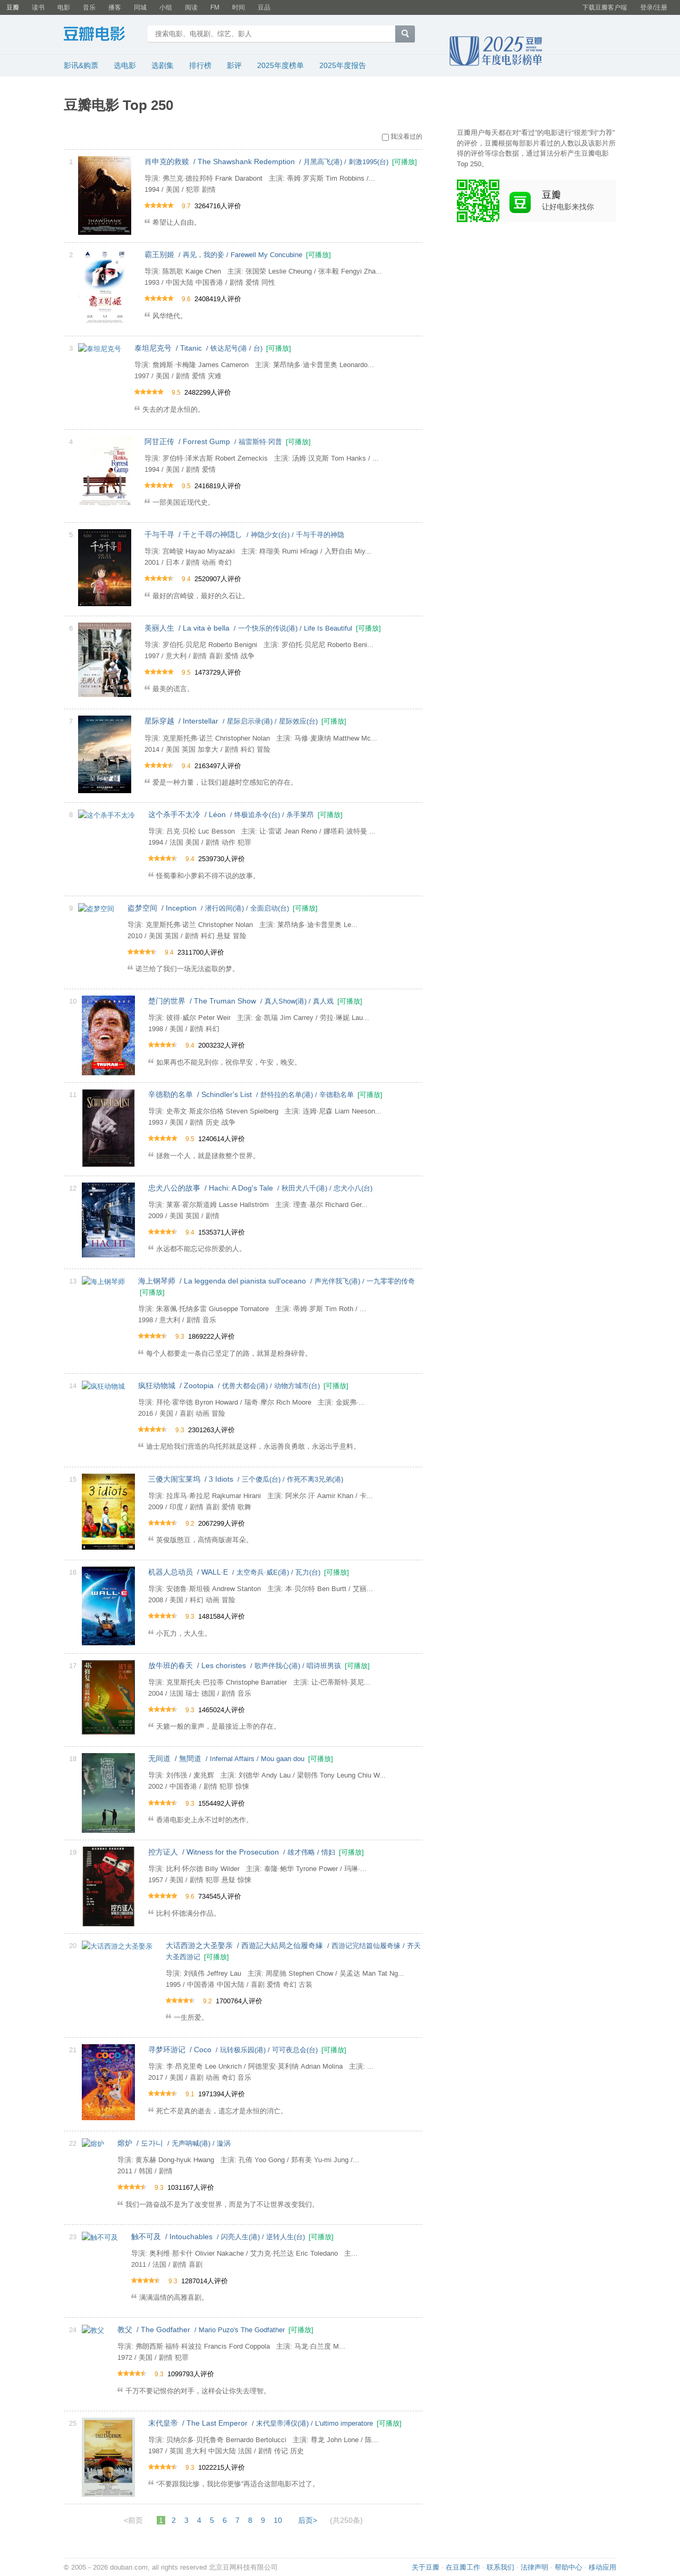

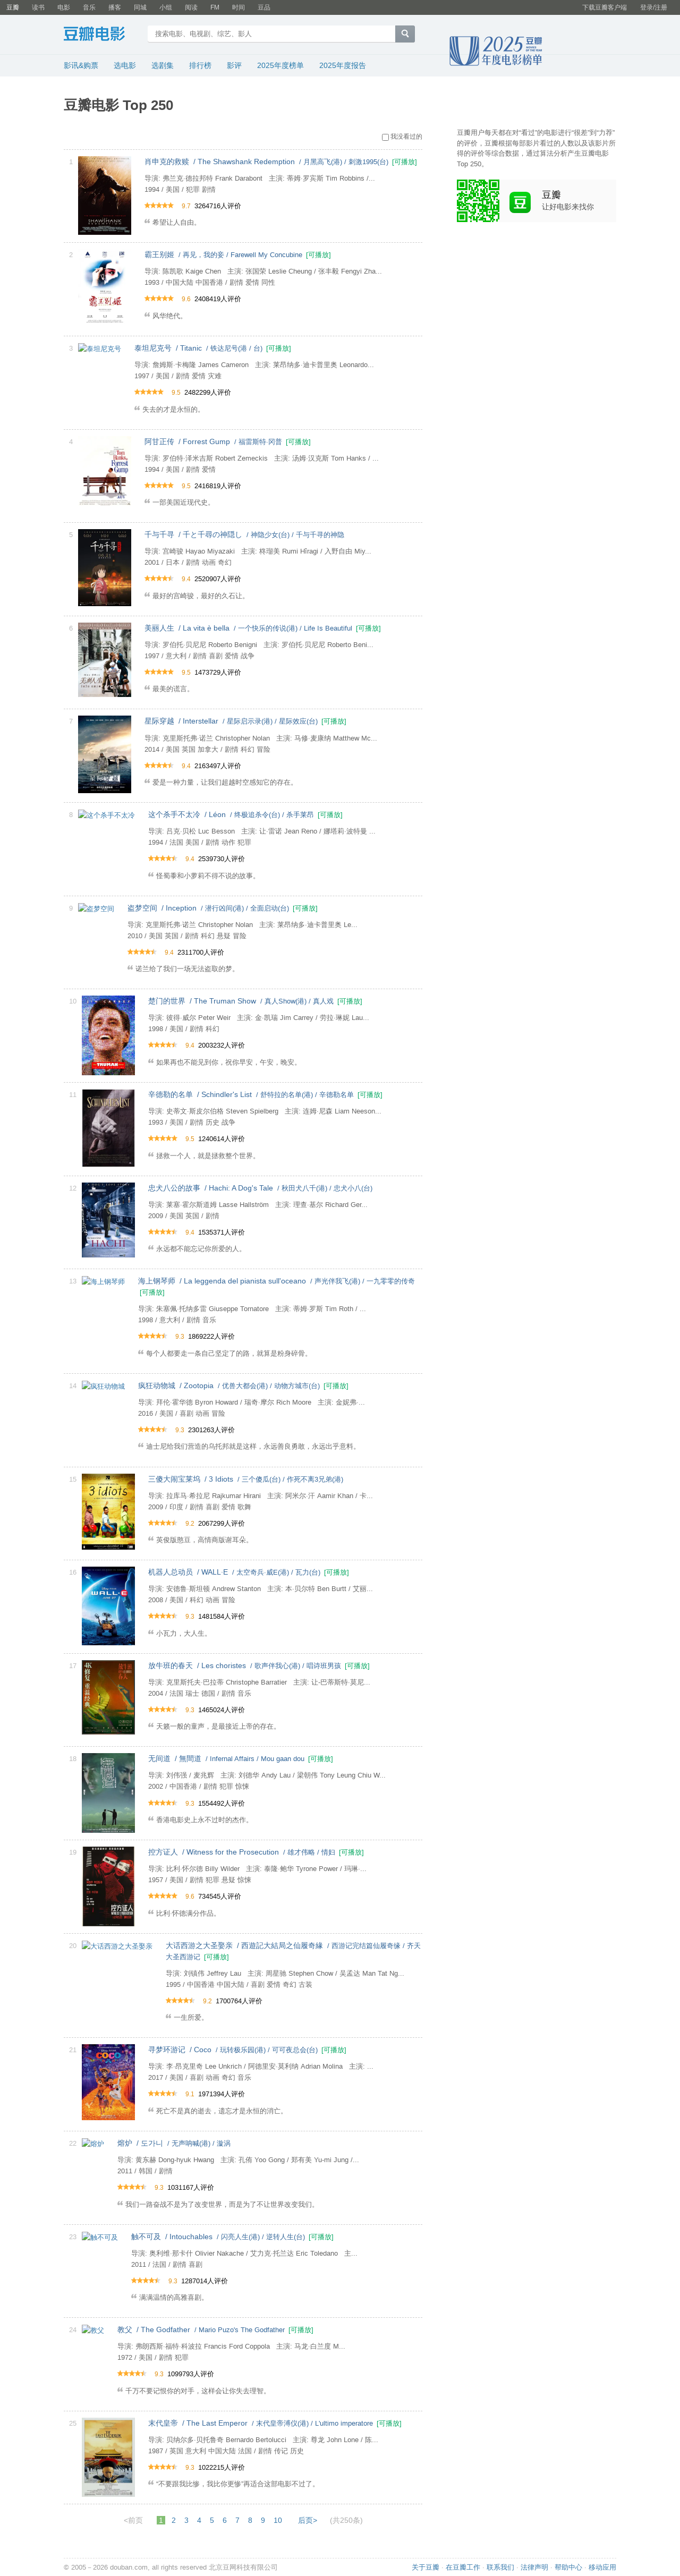